Tests JavaScript prompt alert handling by clicking a button to trigger a prompt, entering text into the prompt, and accepting it

Starting URL: https://the-internet.herokuapp.com/javascript_alerts

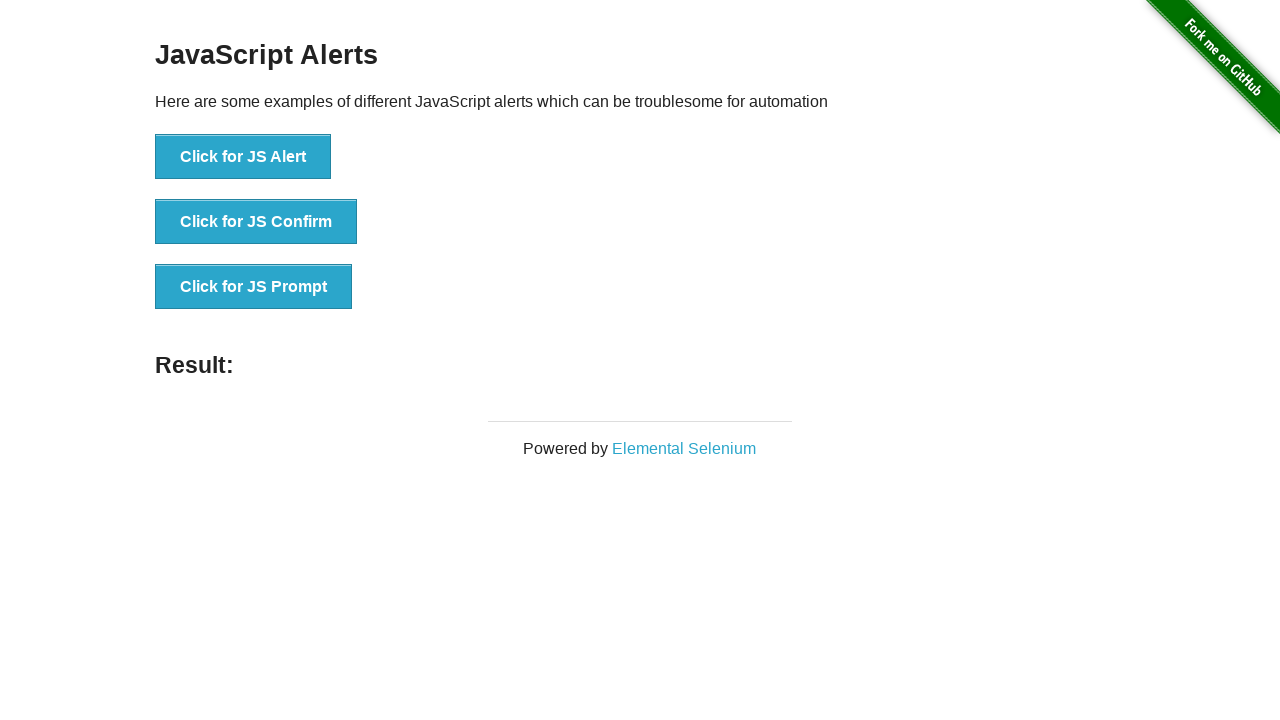

Clicked button to trigger JavaScript prompt alert at (254, 287) on xpath=//button[@onclick='jsPrompt()']
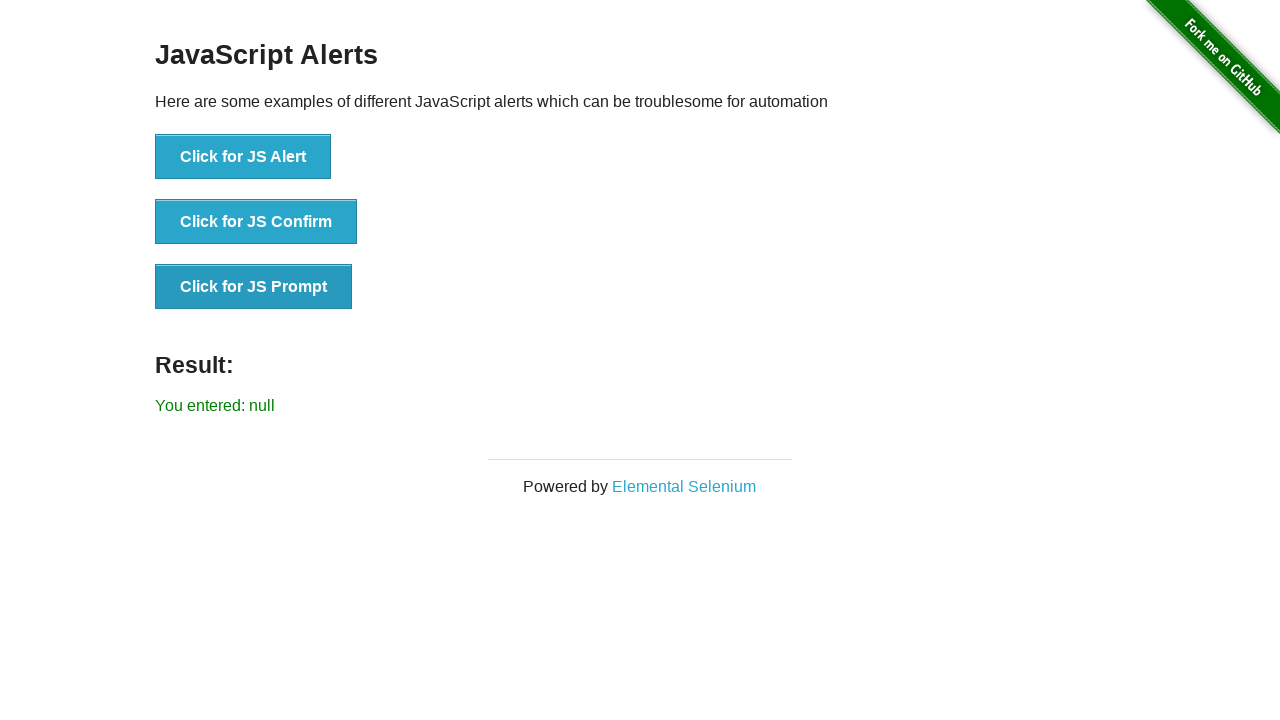

Set up dialog handler to accept prompt with text 'We found Aliens'
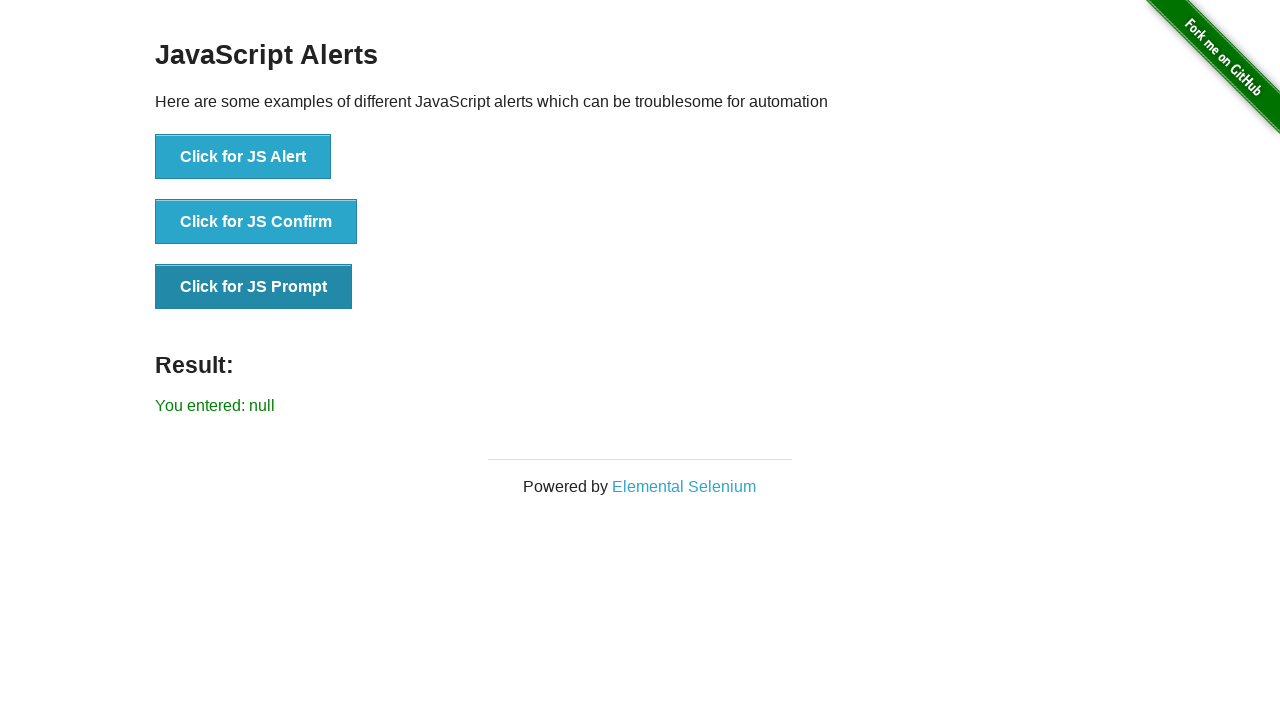

Clicked button again to trigger prompt dialog with handler active at (254, 287) on xpath=//button[@onclick='jsPrompt()']
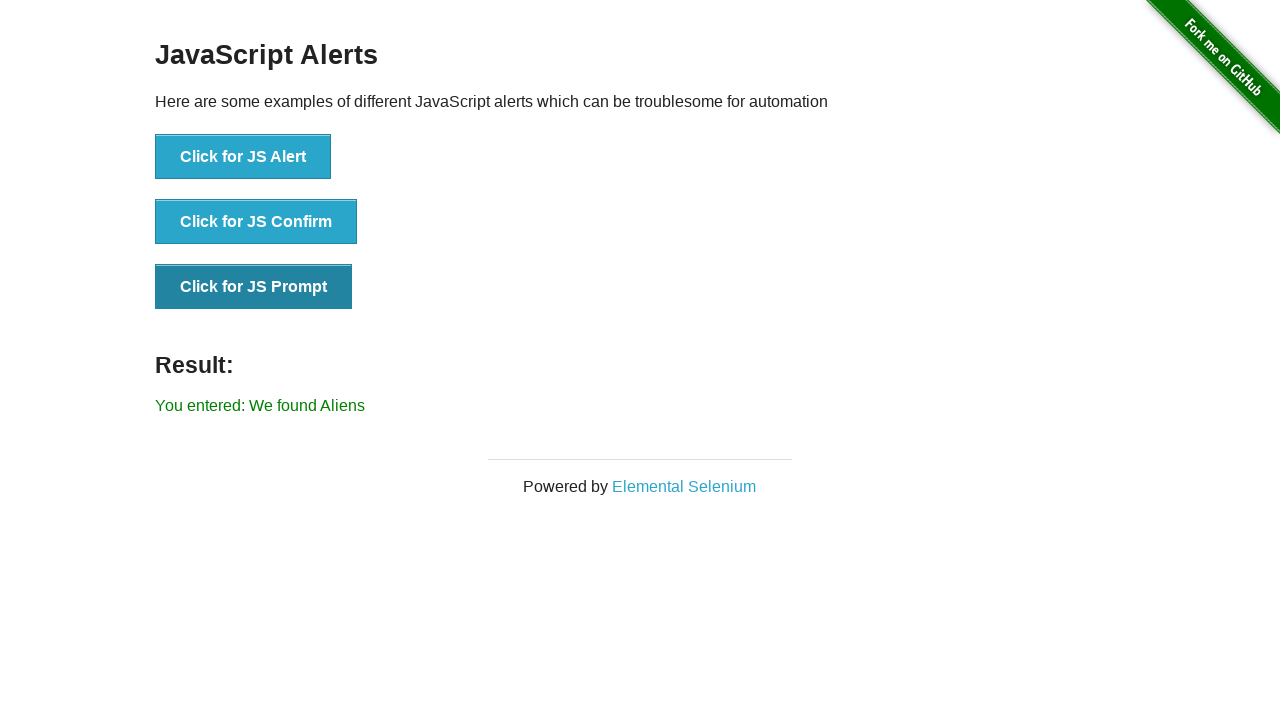

Result element displayed after accepting prompt
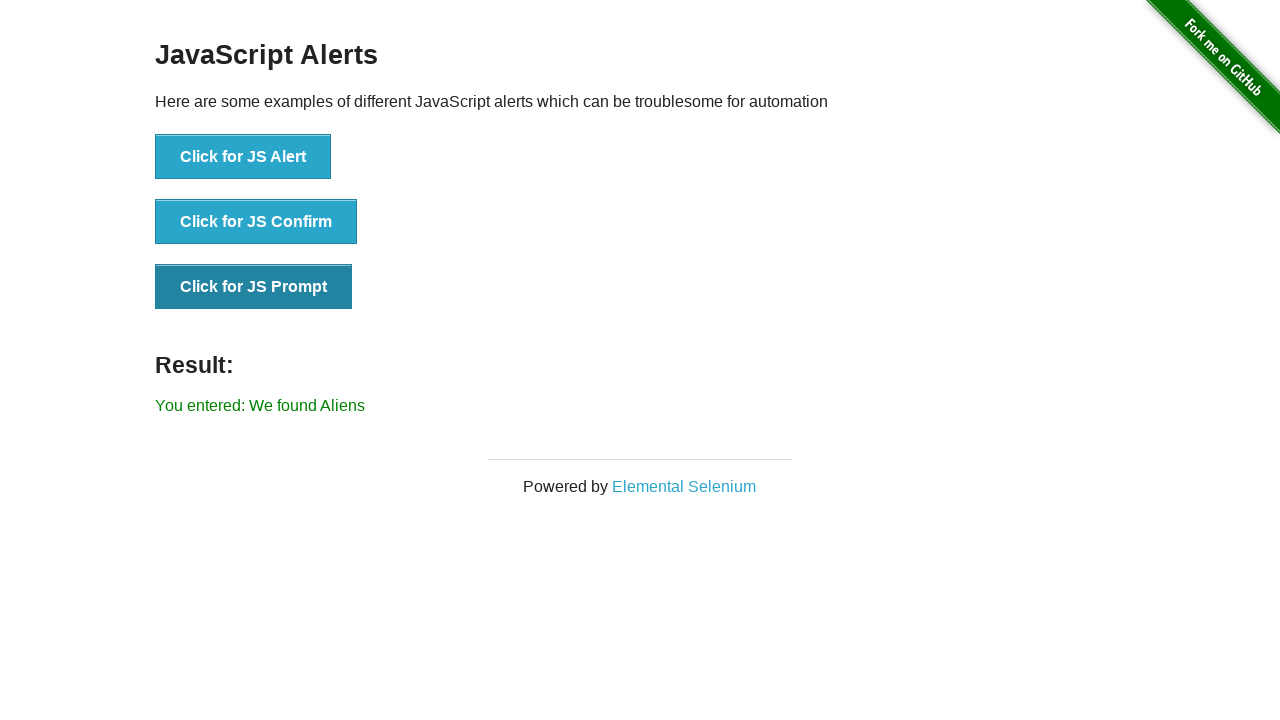

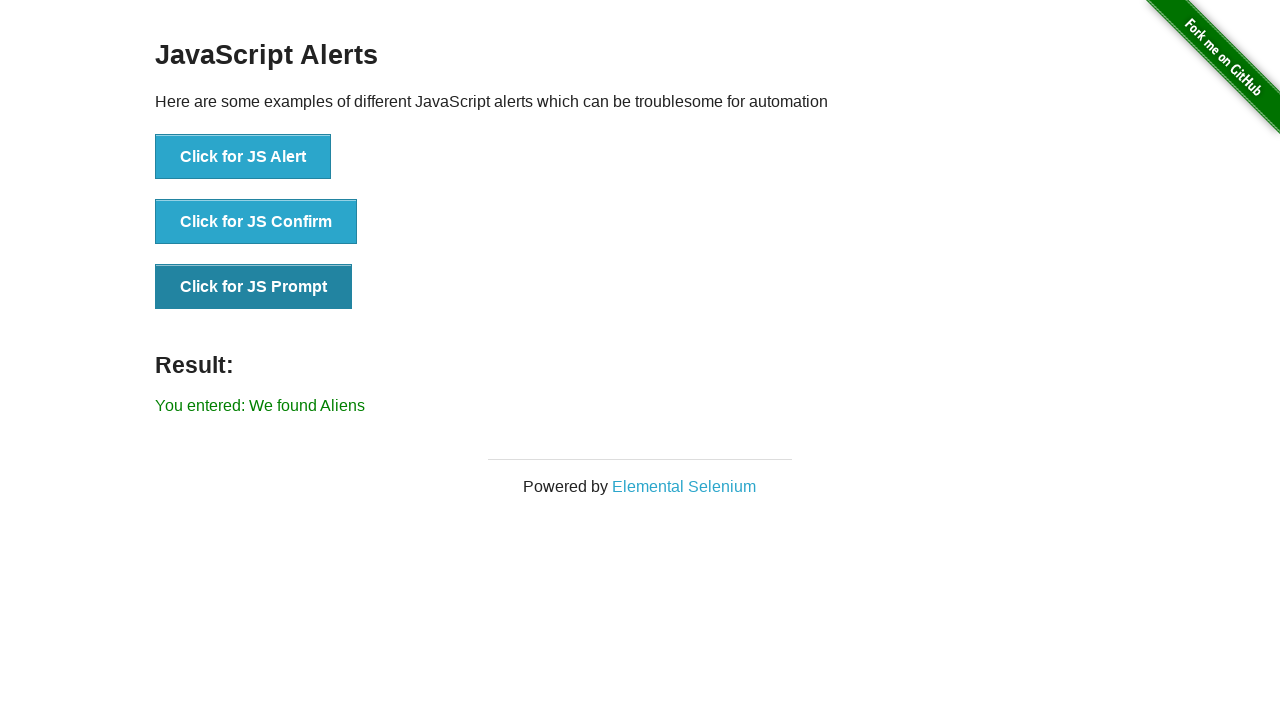